Tests GitHub search functionality by entering a search query and pressing Enter

Starting URL: https://github.com/

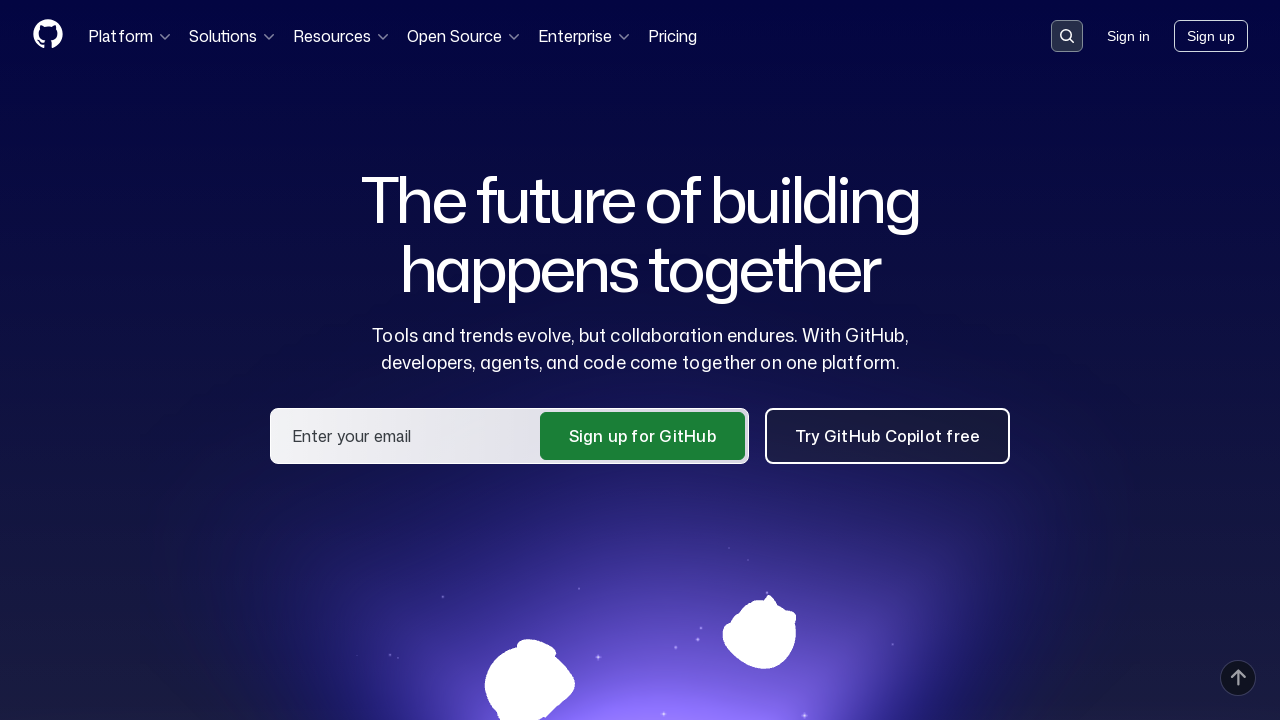

Clicked GitHub search button to activate search at (1067, 36) on button[data-target='qbsearch-input.inputButton']
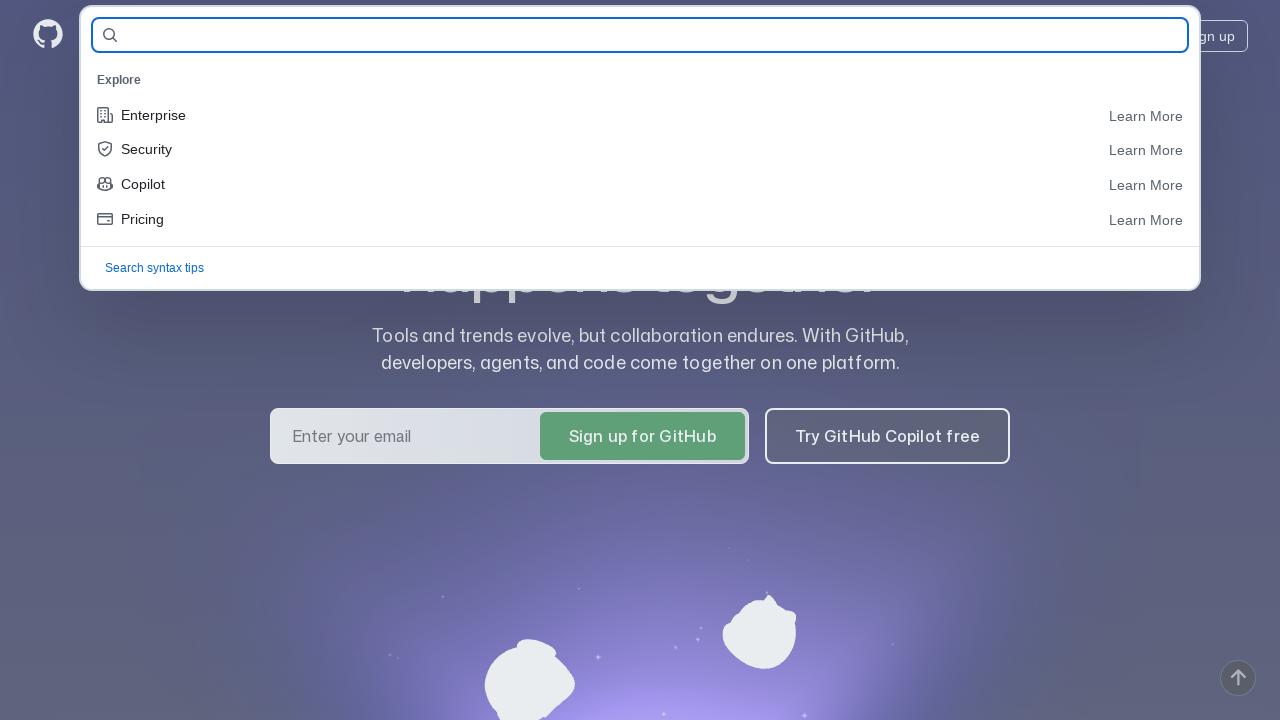

Filled search input with 'selenium' on input[name='query-builder-test']
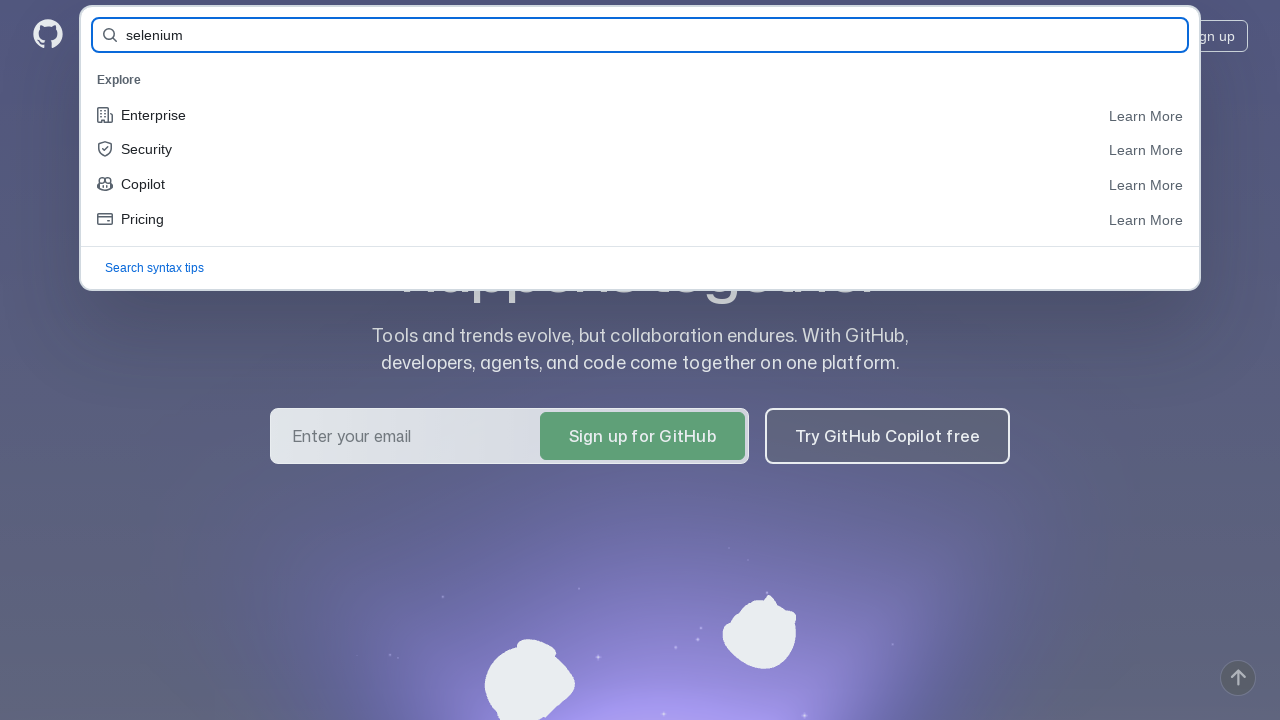

Pressed Enter to execute GitHub search for 'selenium'
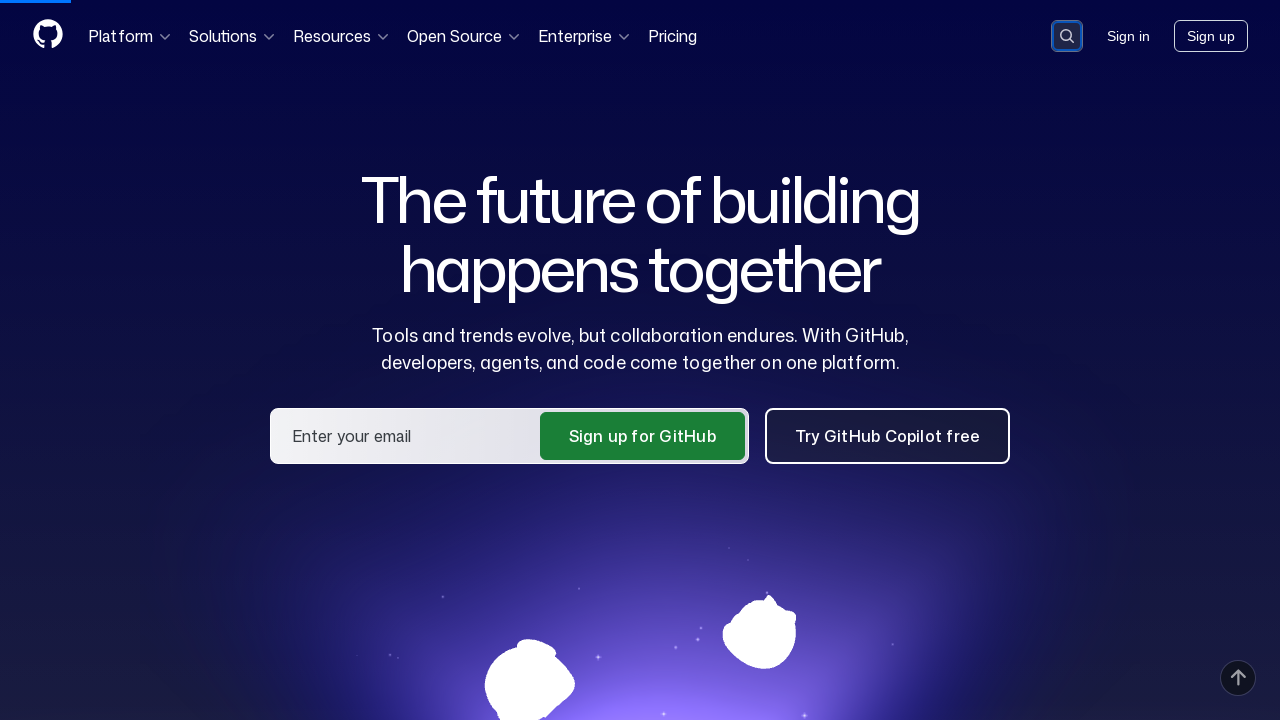

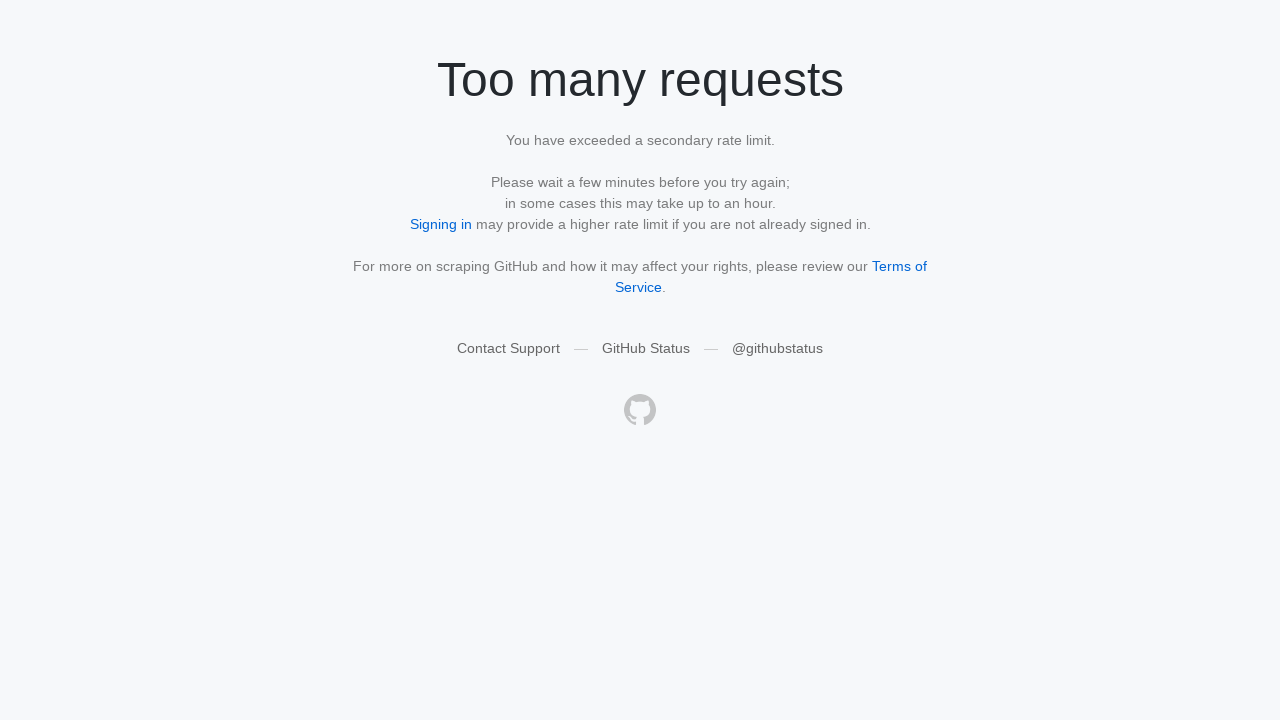